Tests dropdown selection functionality by navigating to a dropdown page, selecting different options using various methods (visible text, value, index), and verifying the dropdown options

Starting URL: https://the-internet.herokuapp.com/

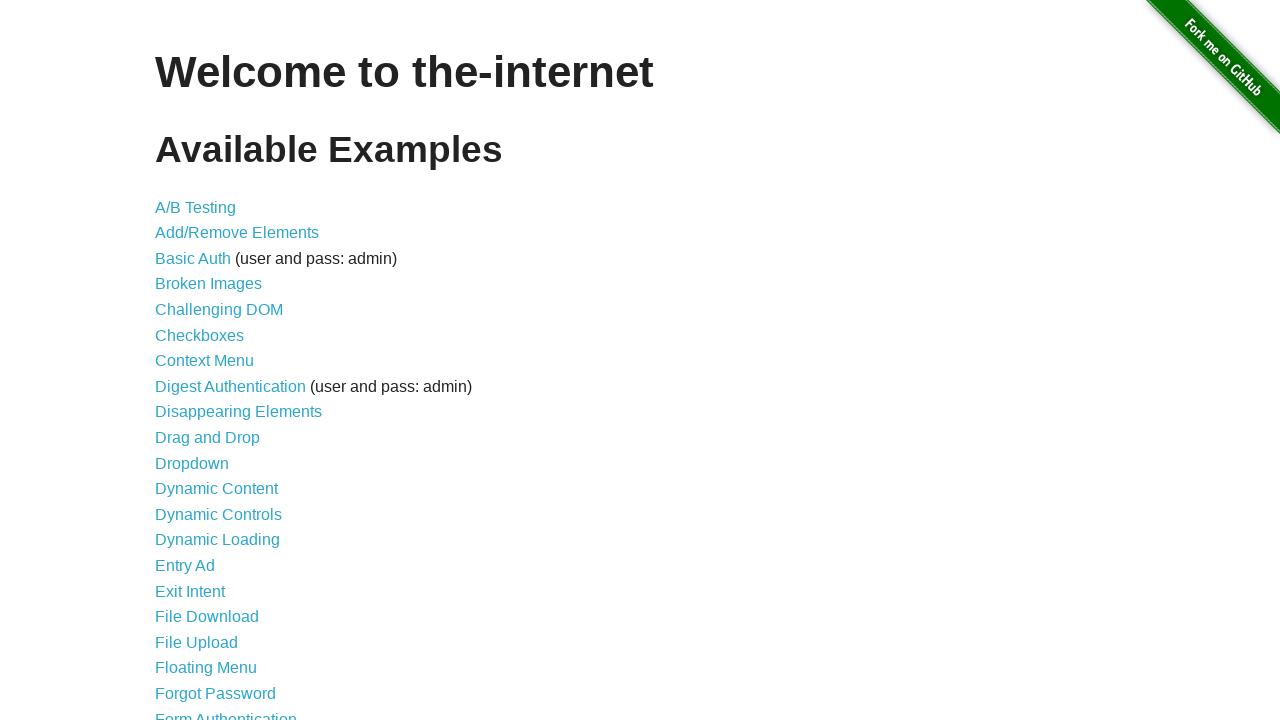

Clicked on the Dropdown link at (192, 463) on a:text('Dropdown')
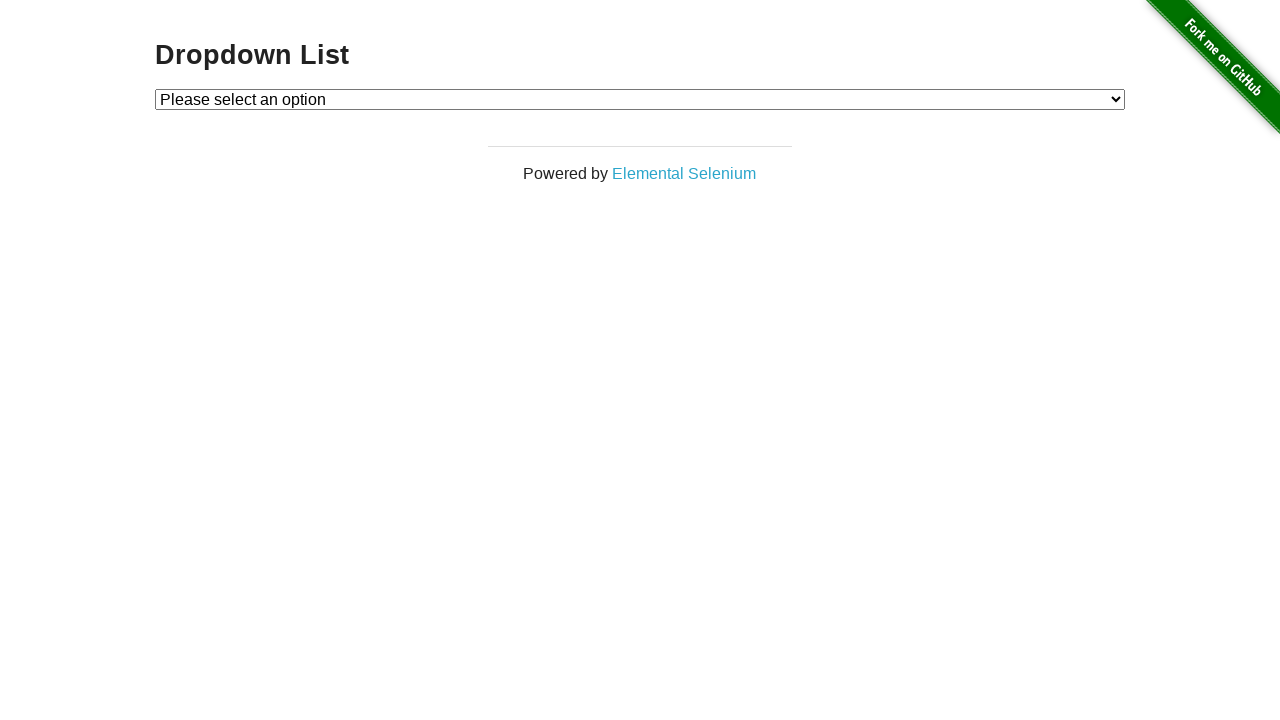

Dropdown element loaded and is visible
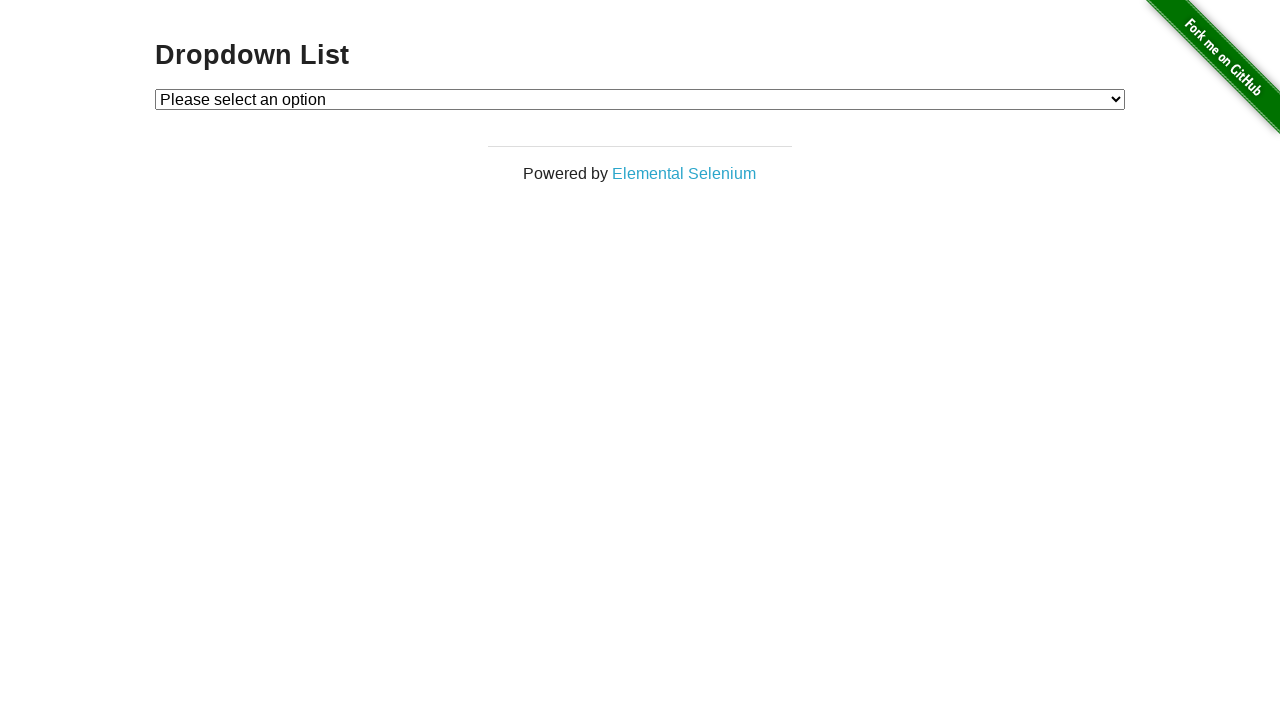

Located dropdown element
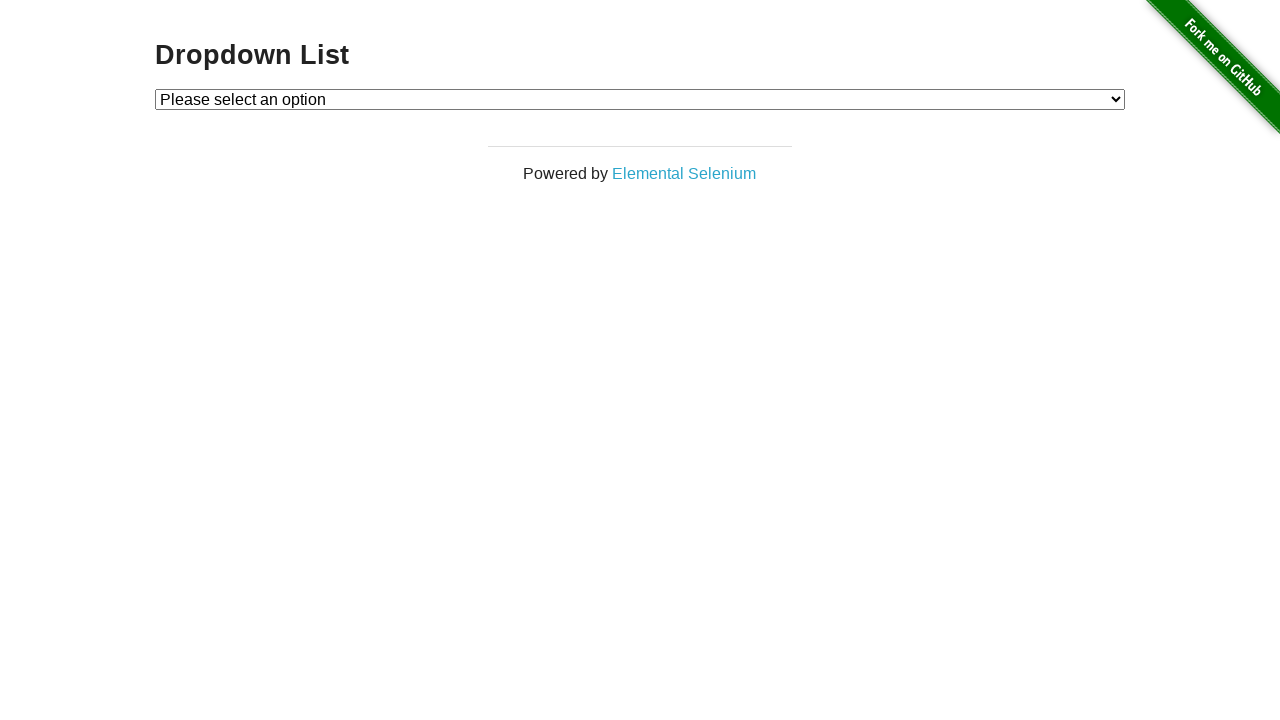

Verified default selected option is 'Please select an option'
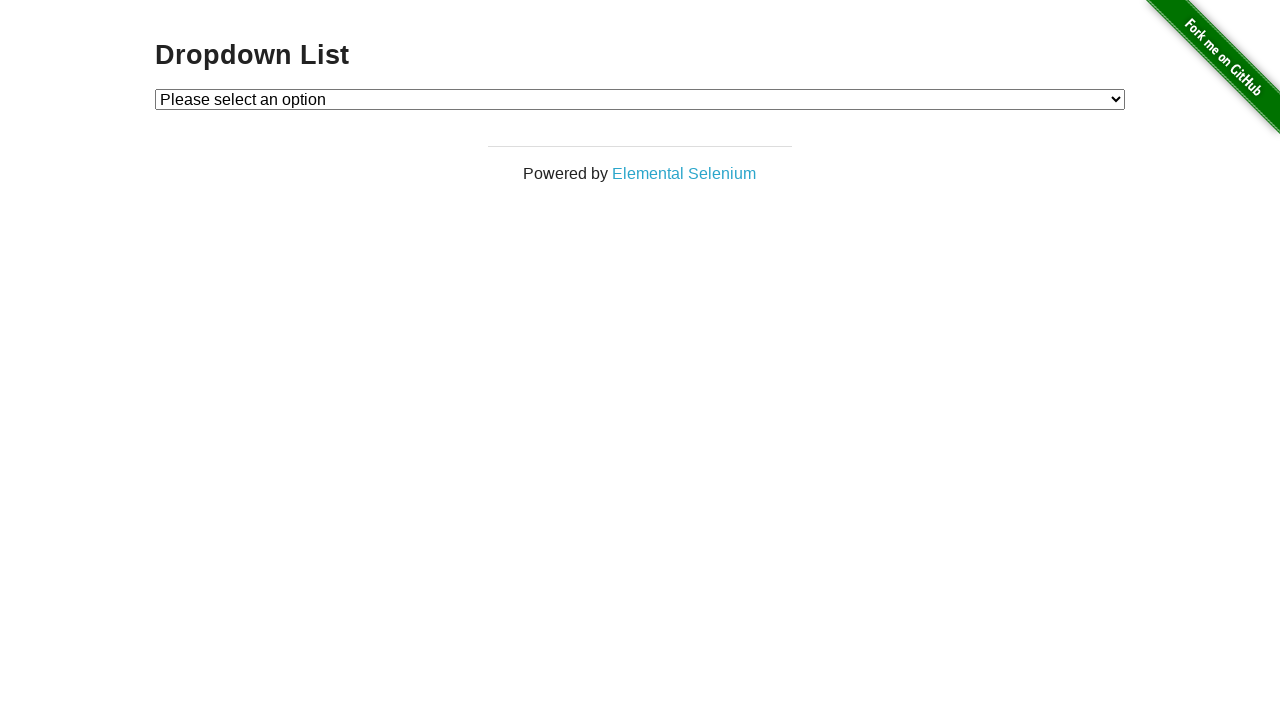

Selected Option 2 using visible text on #dropdown
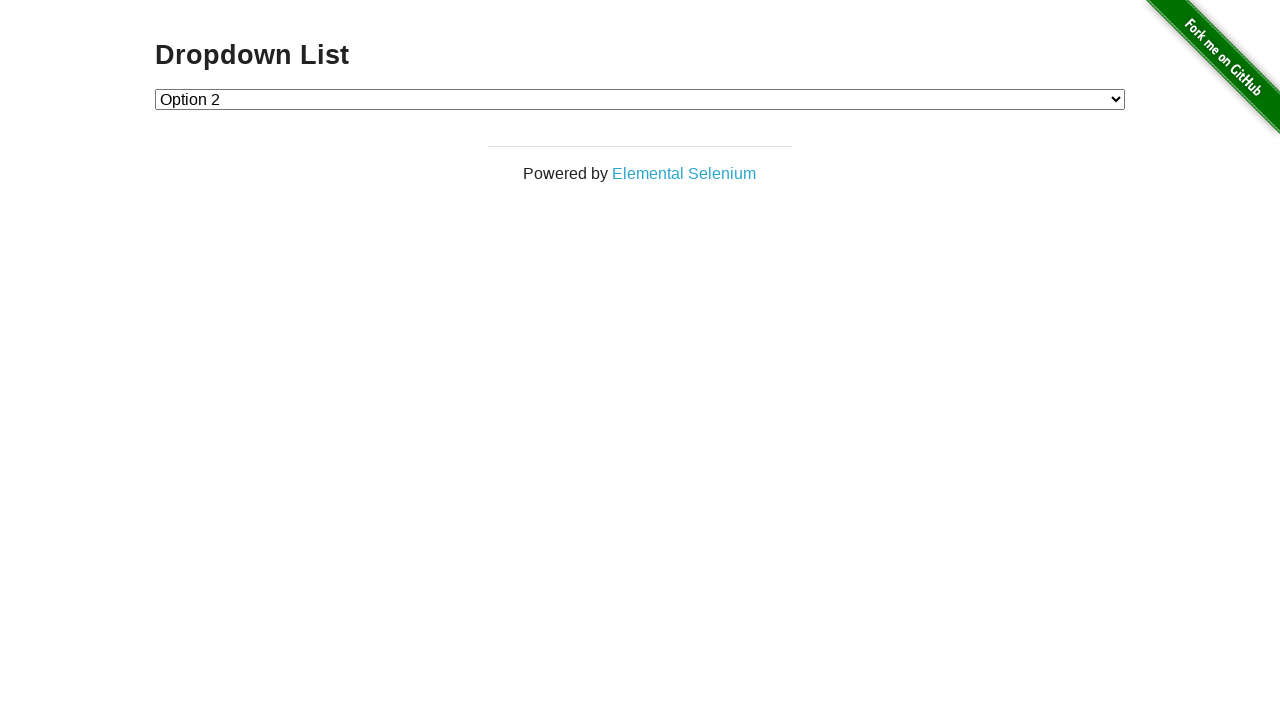

Waited 2 seconds after selecting Option 2
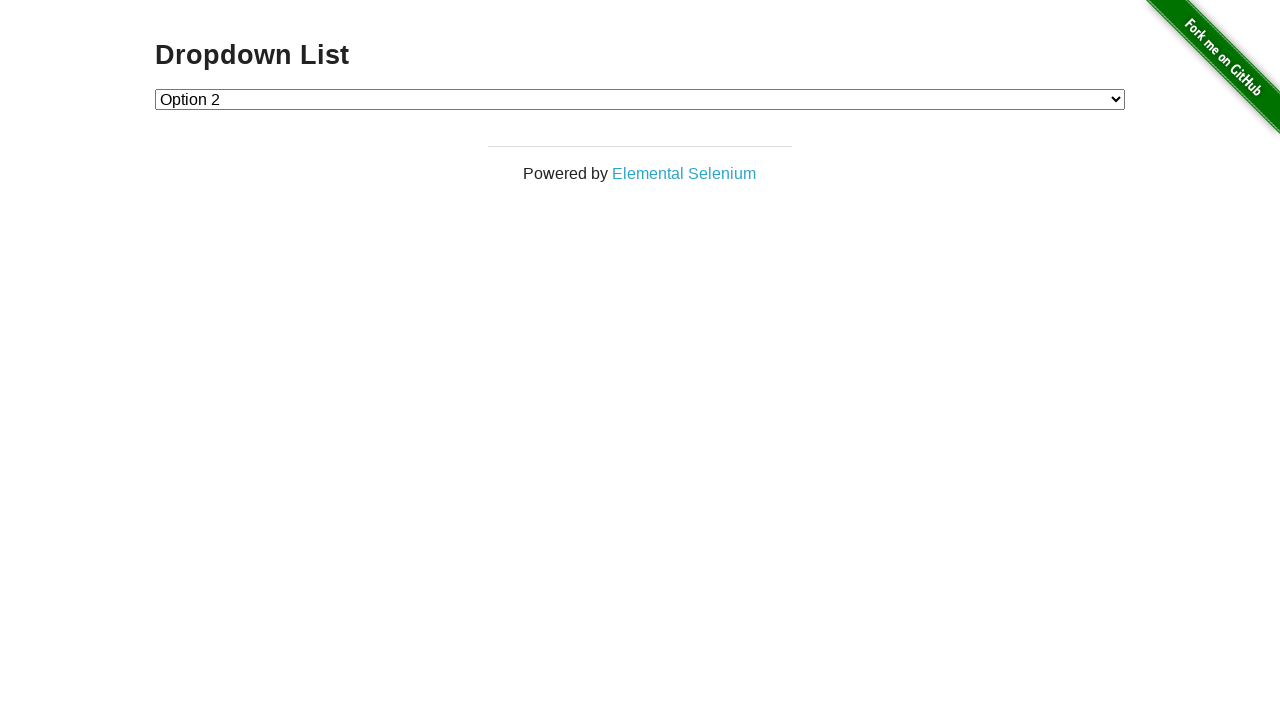

Selected Option 1 using value attribute on #dropdown
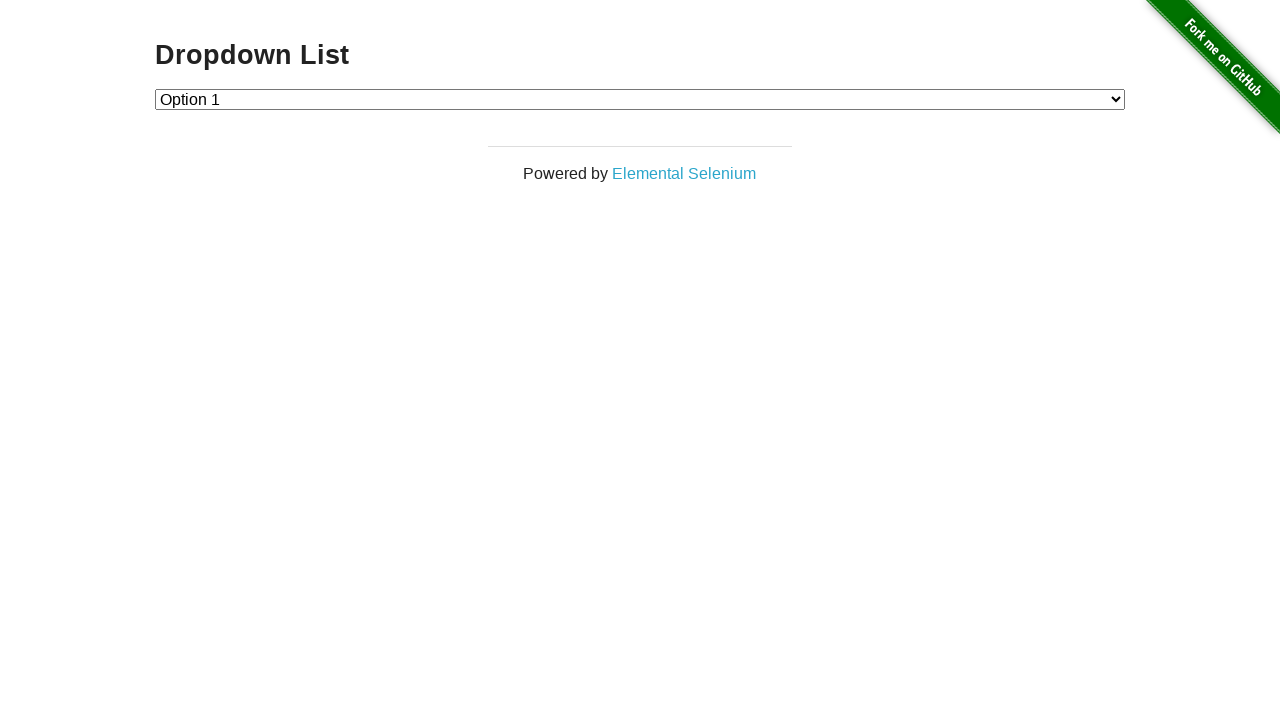

Waited 2 seconds after selecting Option 1
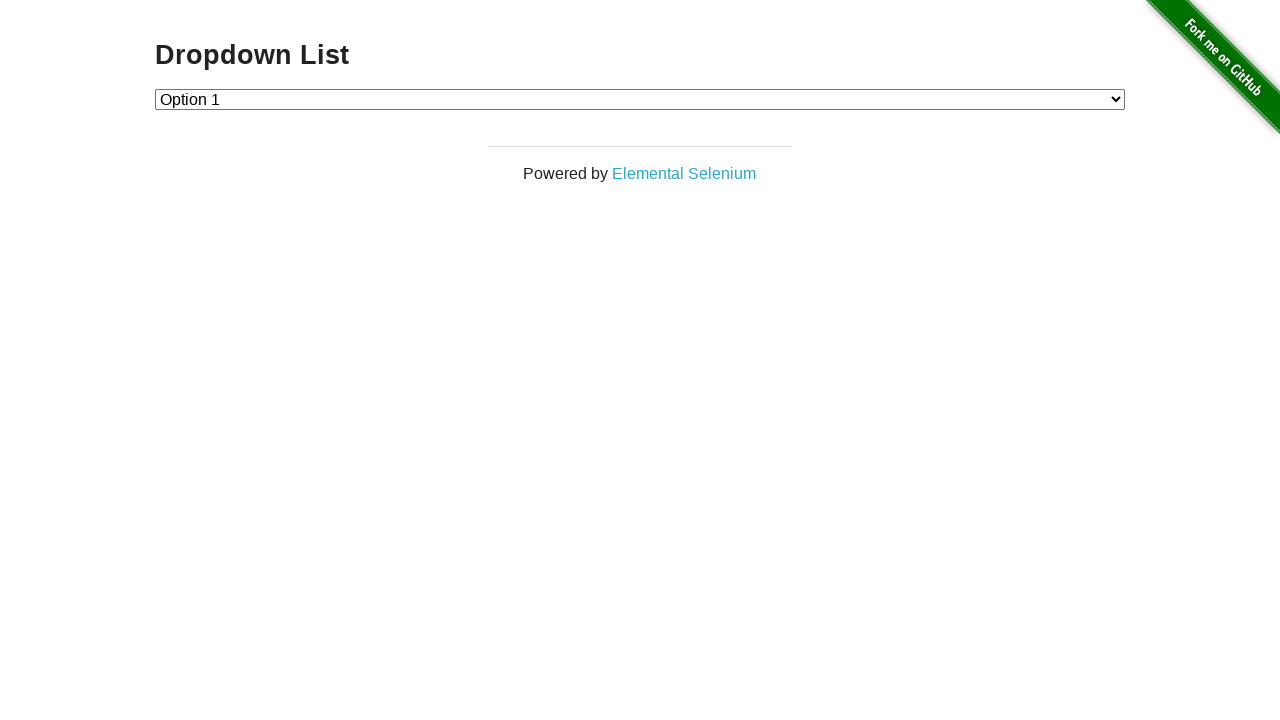

Selected Option 2 using index 2 on #dropdown
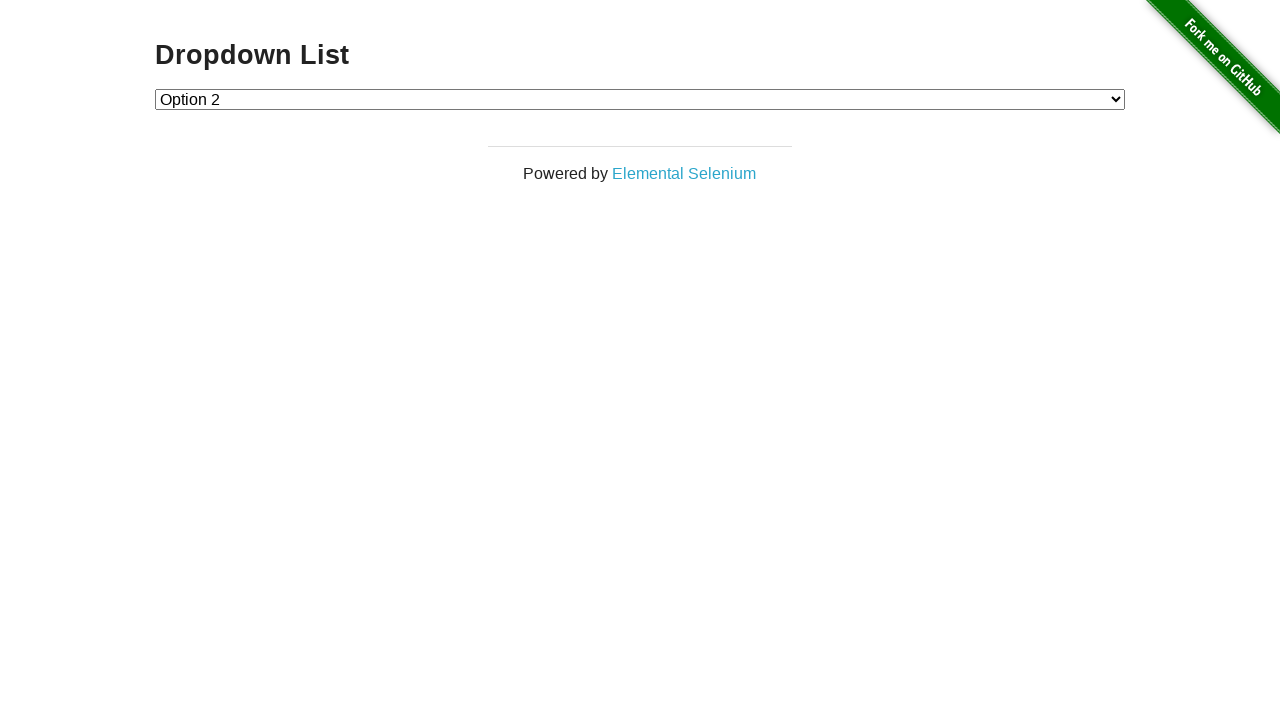

Retrieved all dropdown options
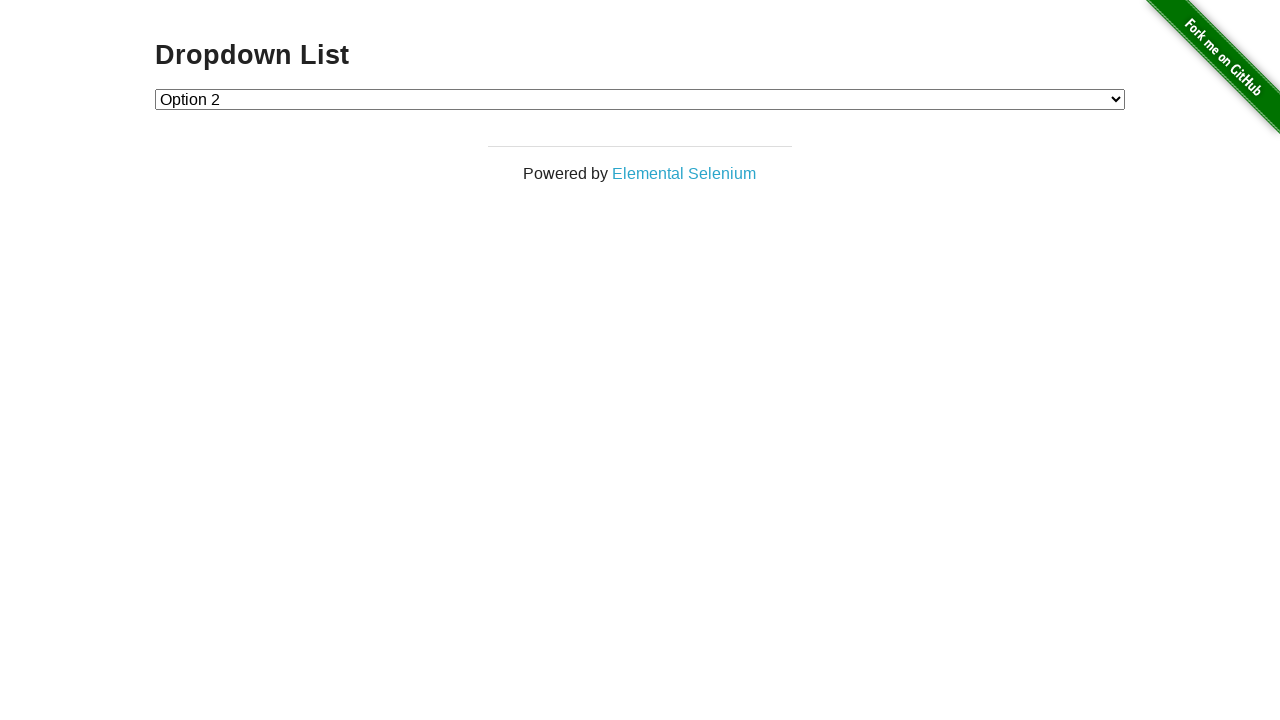

Verified all dropdown options match expected values
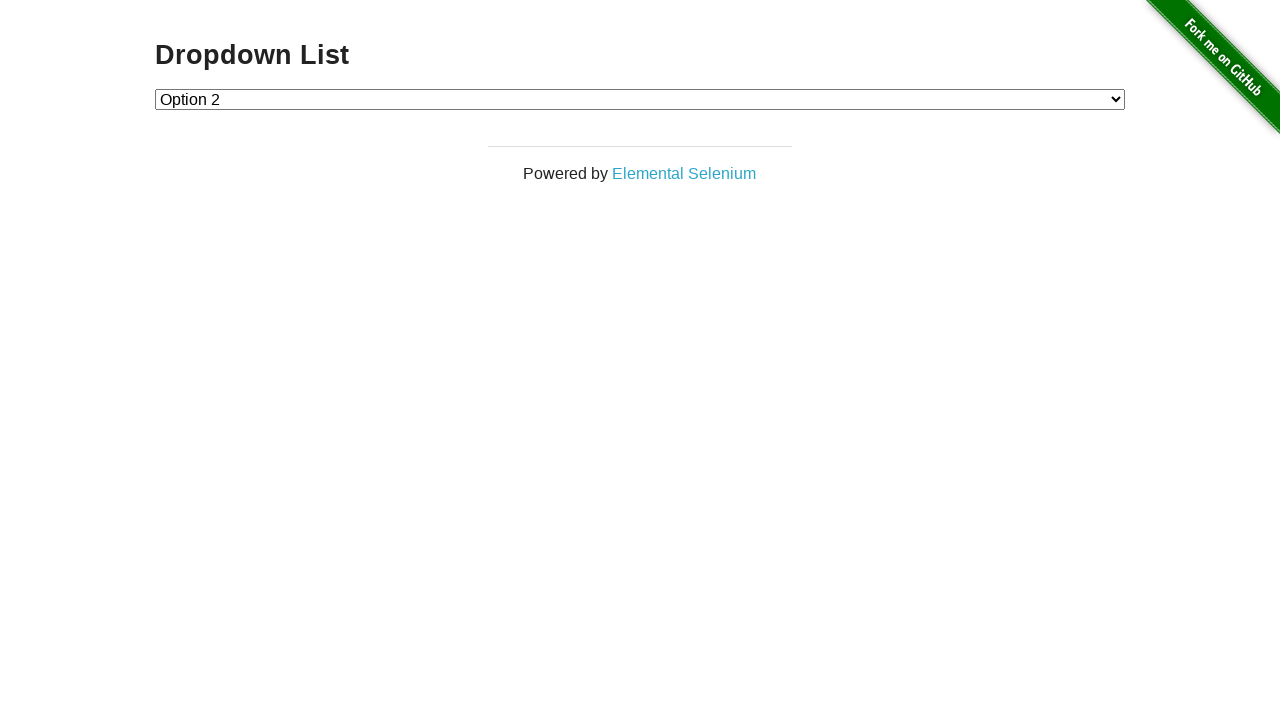

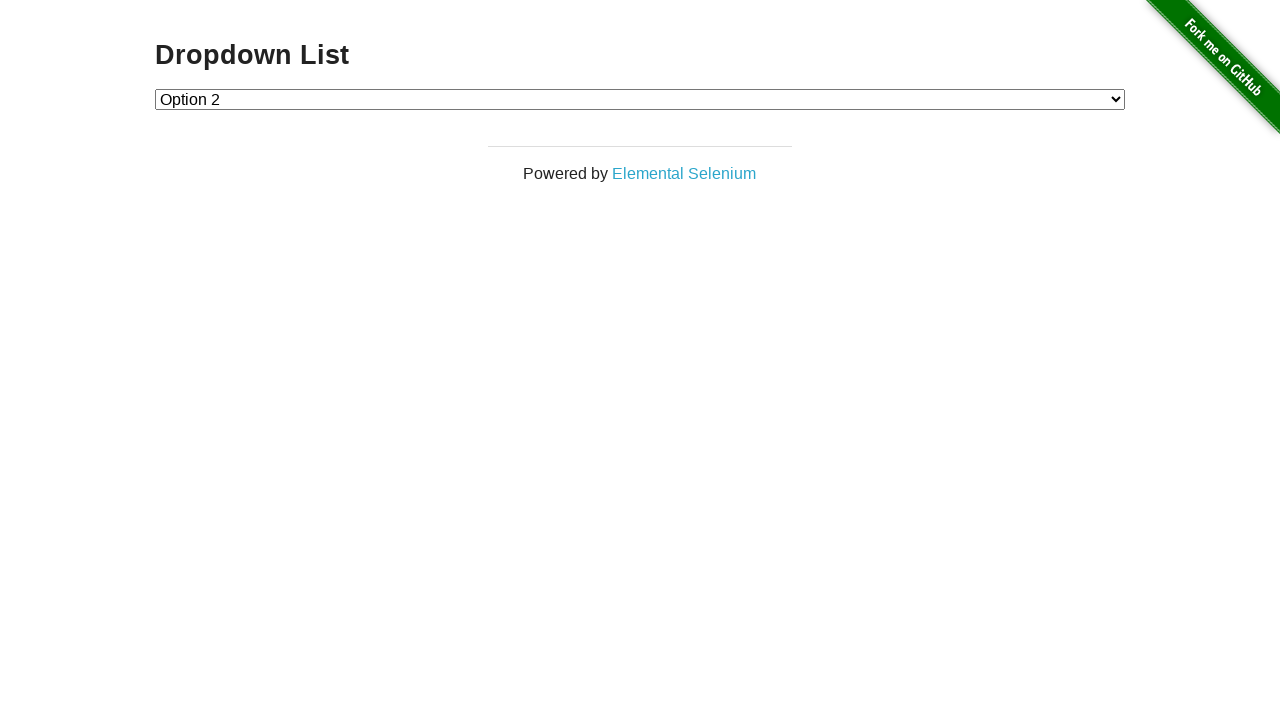